Tests JavaScript alert handling by triggering a confirmation alert and dismissing it

Starting URL: https://the-internet.herokuapp.com/javascript_alerts

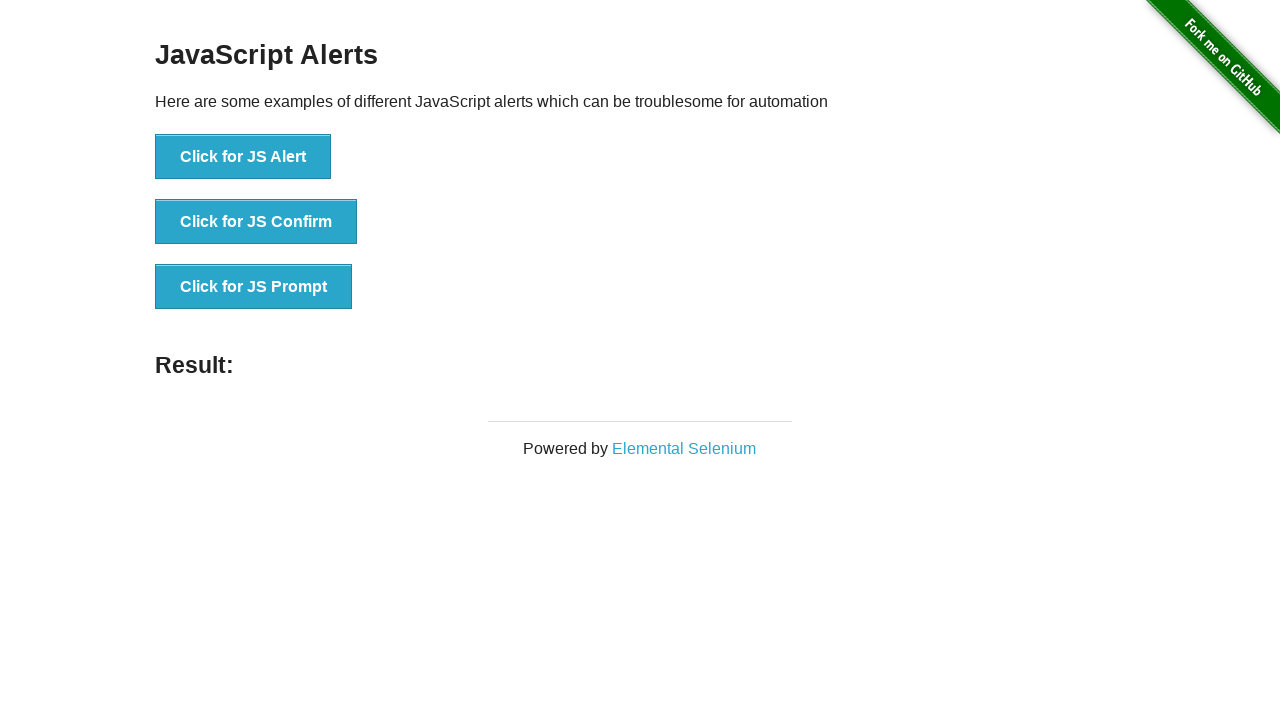

Clicked 'Click for JS Confirm' button to trigger confirmation alert at (256, 222) on xpath=//button[text()='Click for JS Confirm']
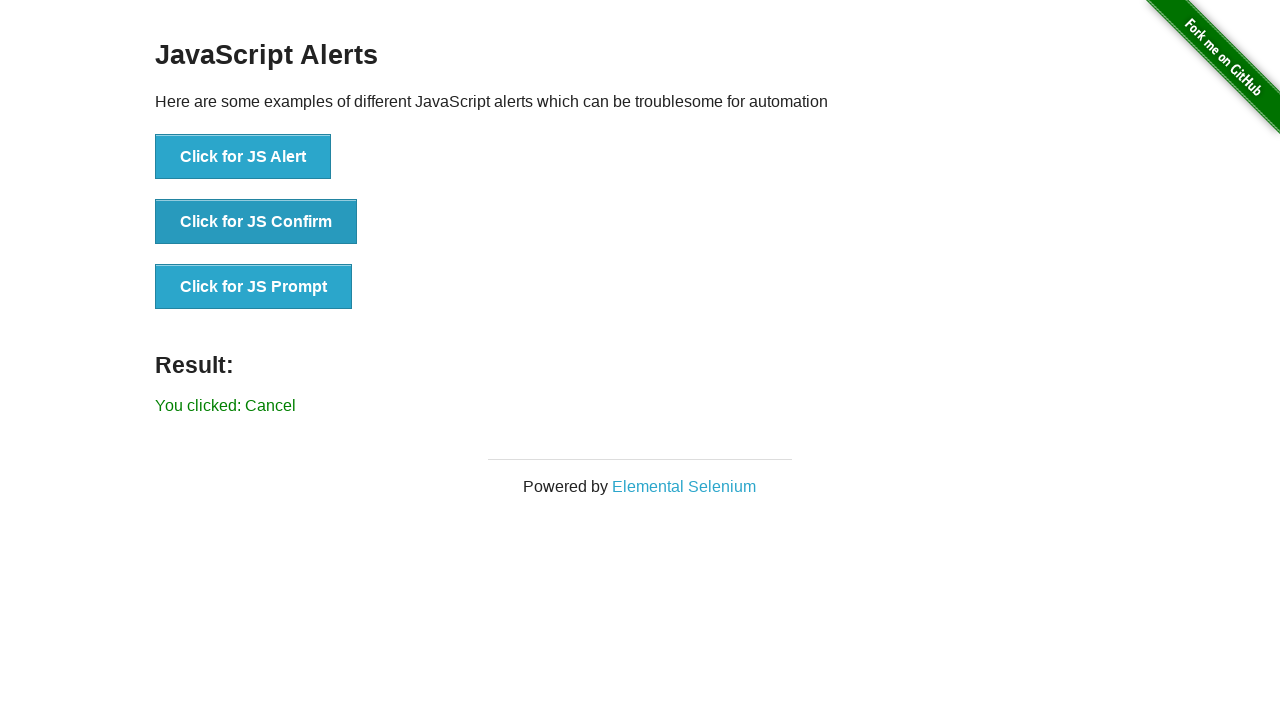

Set up dialog handler to dismiss alerts
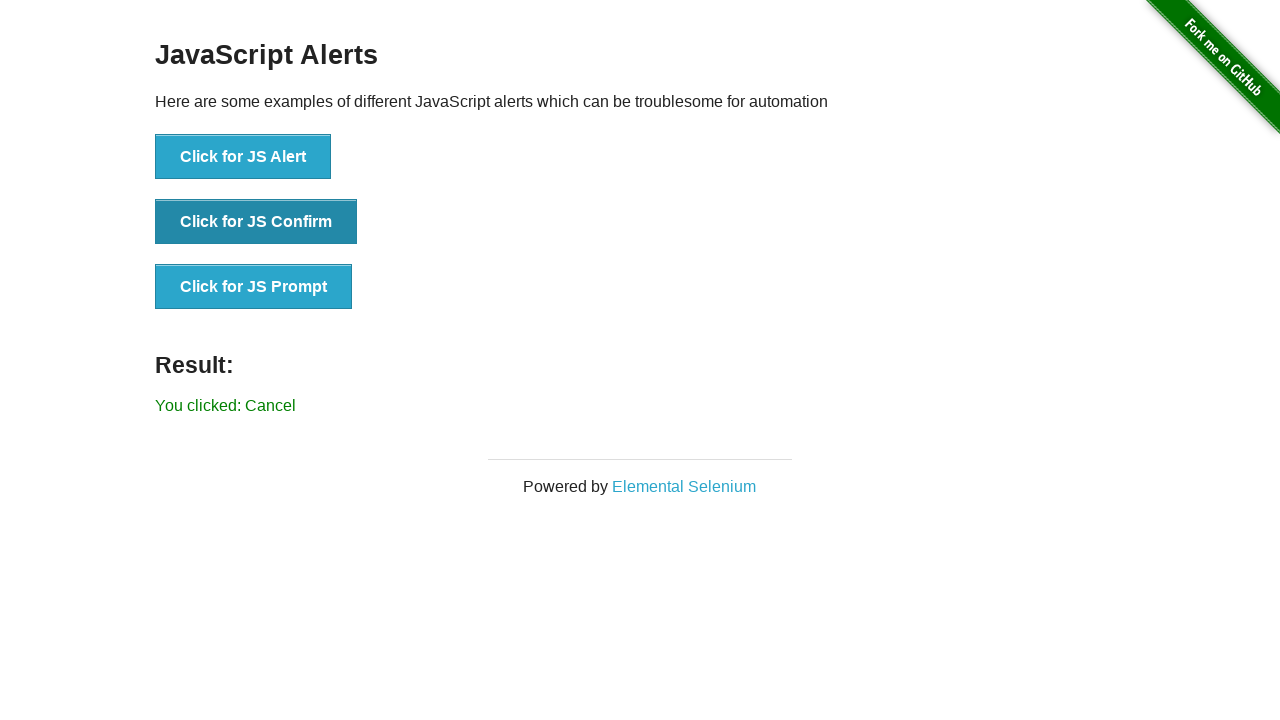

Re-clicked 'Click for JS Confirm' button to trigger alert with handler active at (256, 222) on xpath=//button[text()='Click for JS Confirm']
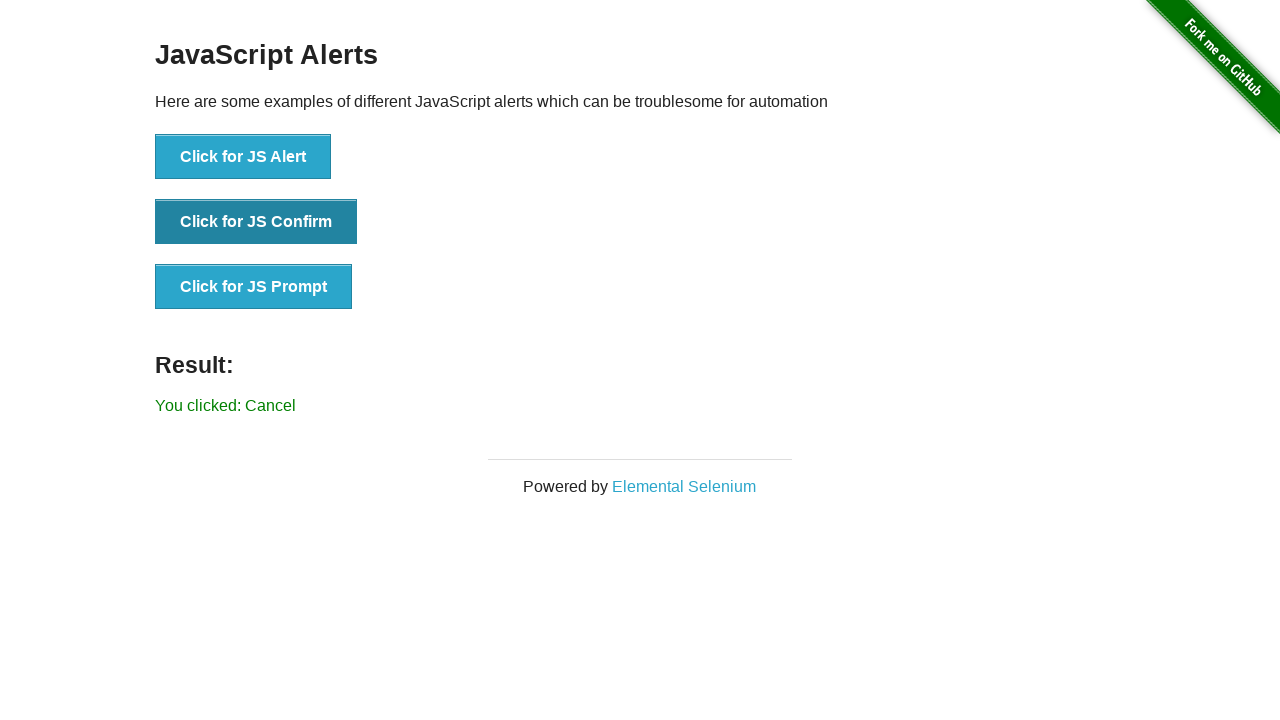

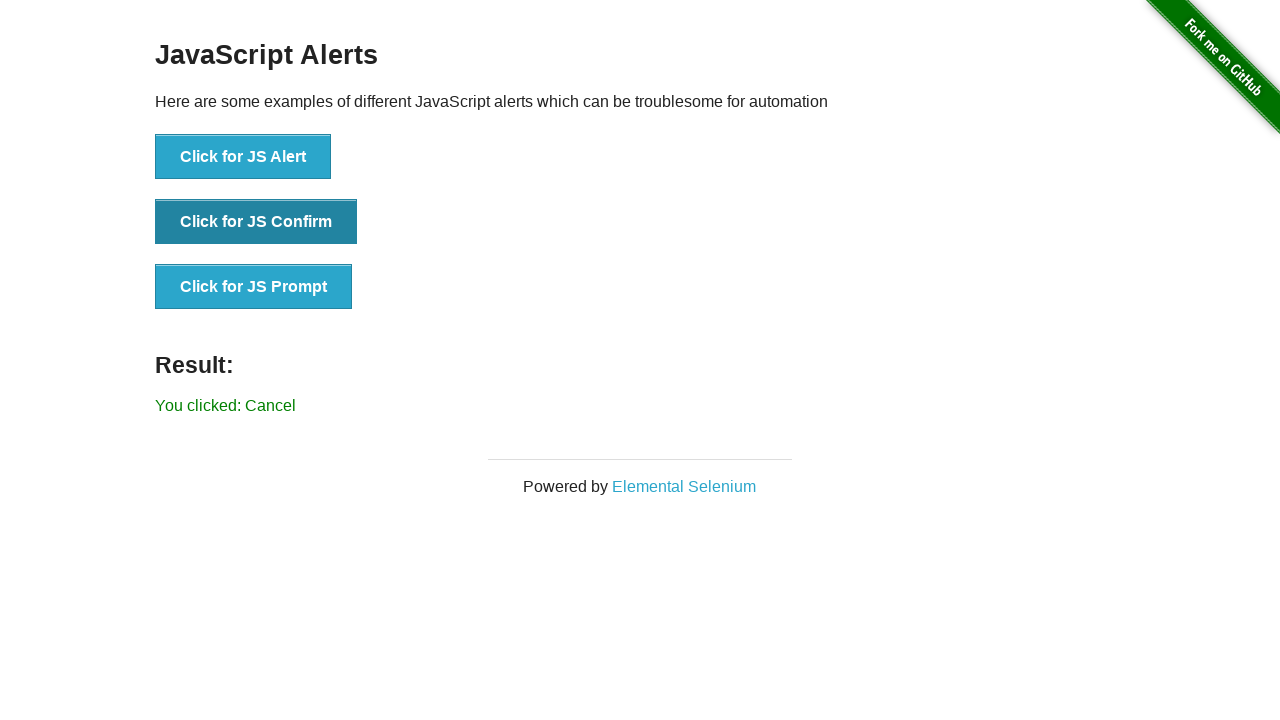